Tests a registration form by filling in three input fields in the first block and submitting, then verifies the success message is displayed.

Starting URL: http://suninjuly.github.io/registration1.html

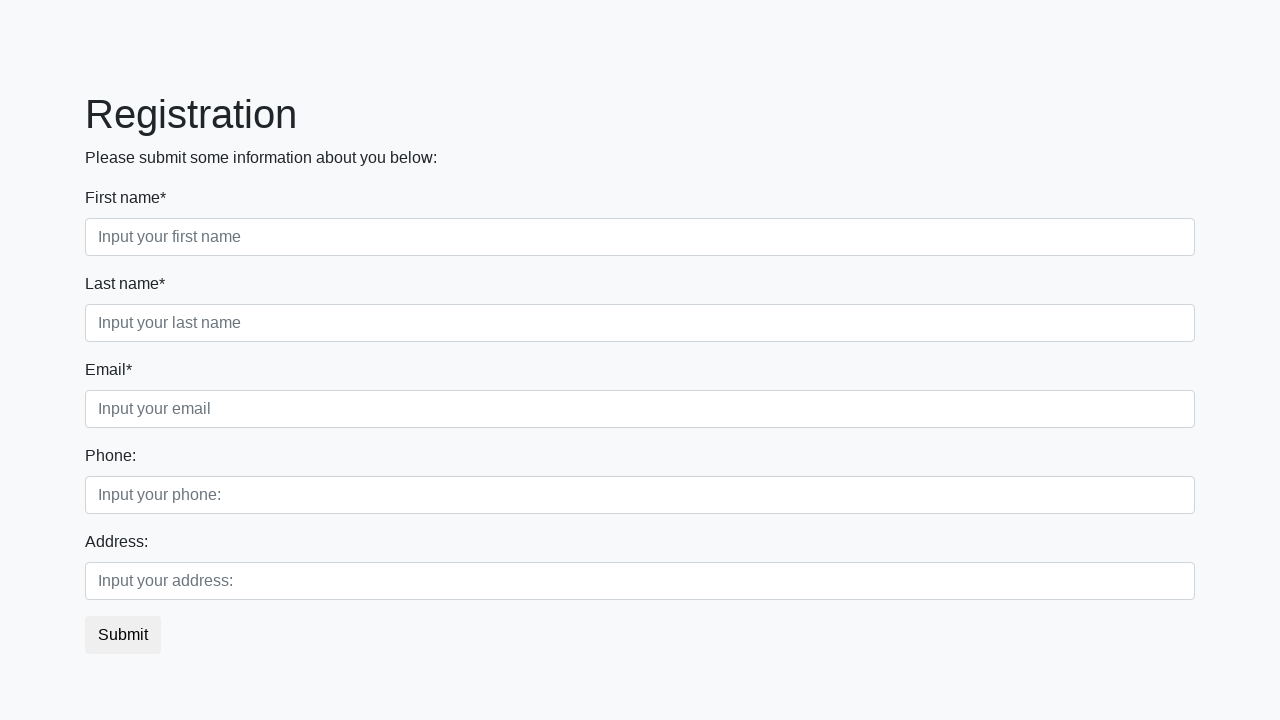

Filled first input field with 'Ivan' on .first_block input.form-control.first
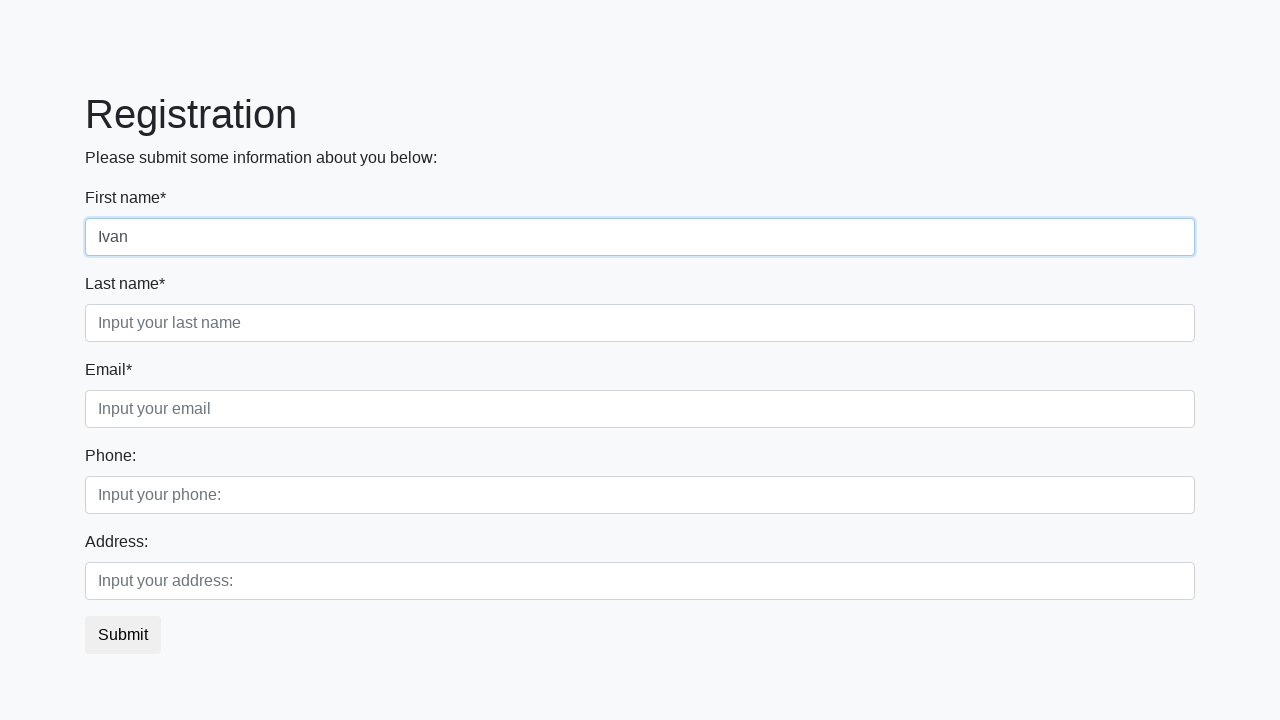

Filled second input field with 'Ivan' on .first_block input.form-control.second
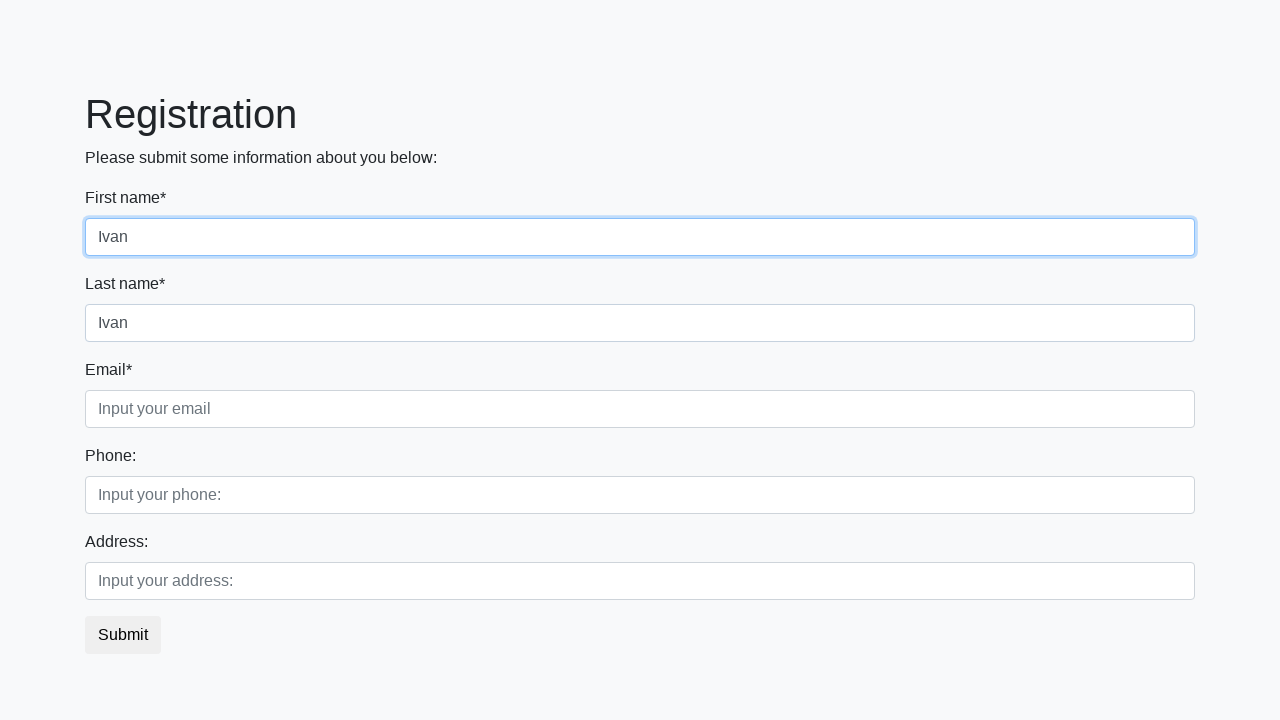

Filled third input field with 'Ivan' on .first_block input.form-control.third
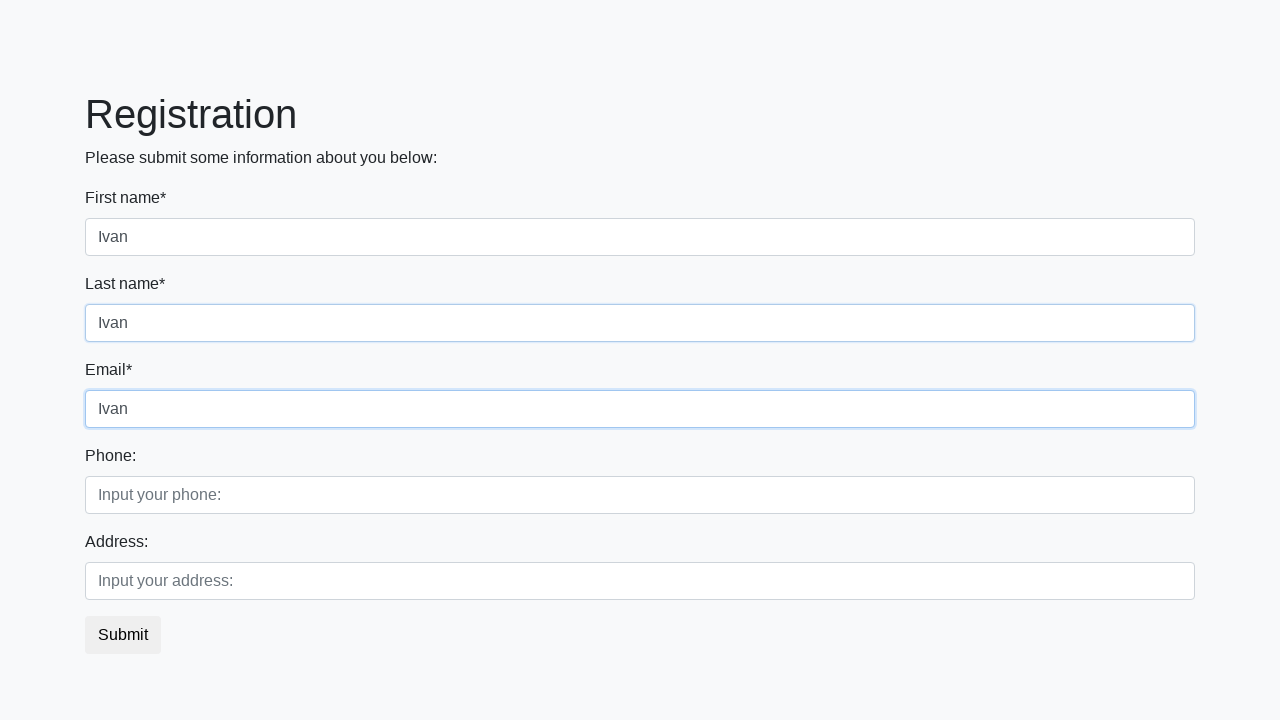

Clicked submit button to register at (123, 635) on button.btn
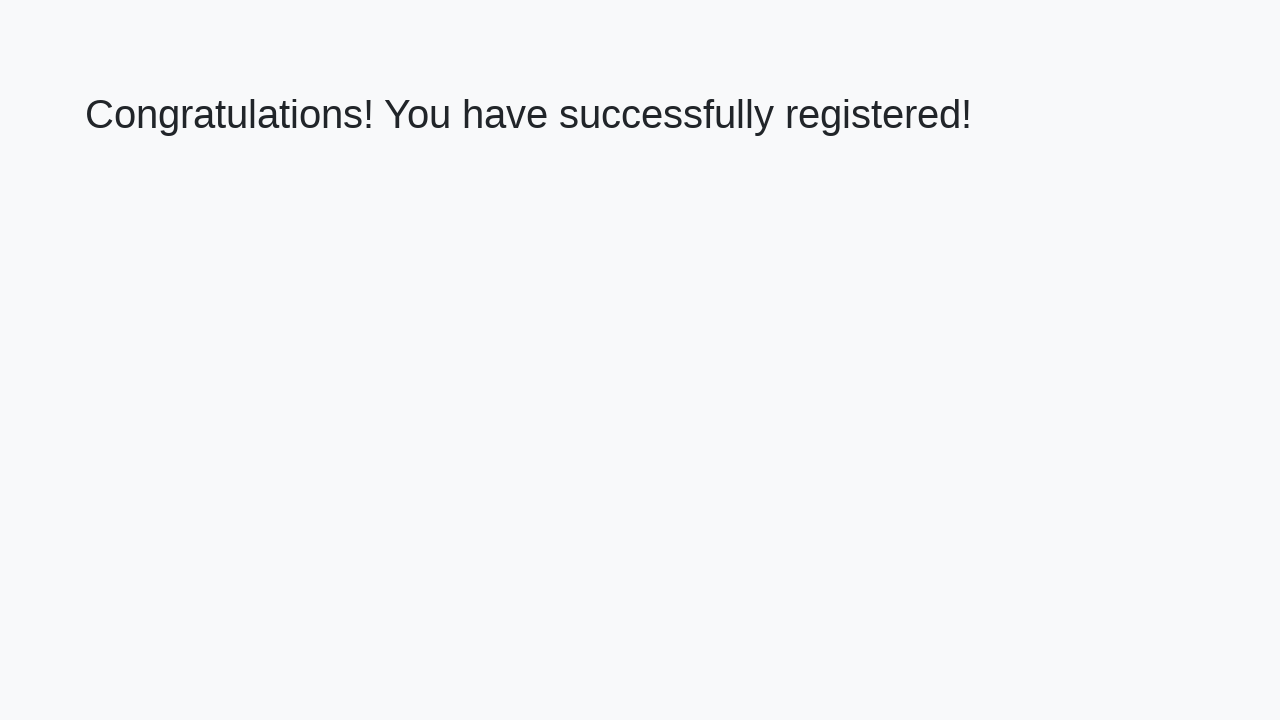

Success message heading loaded
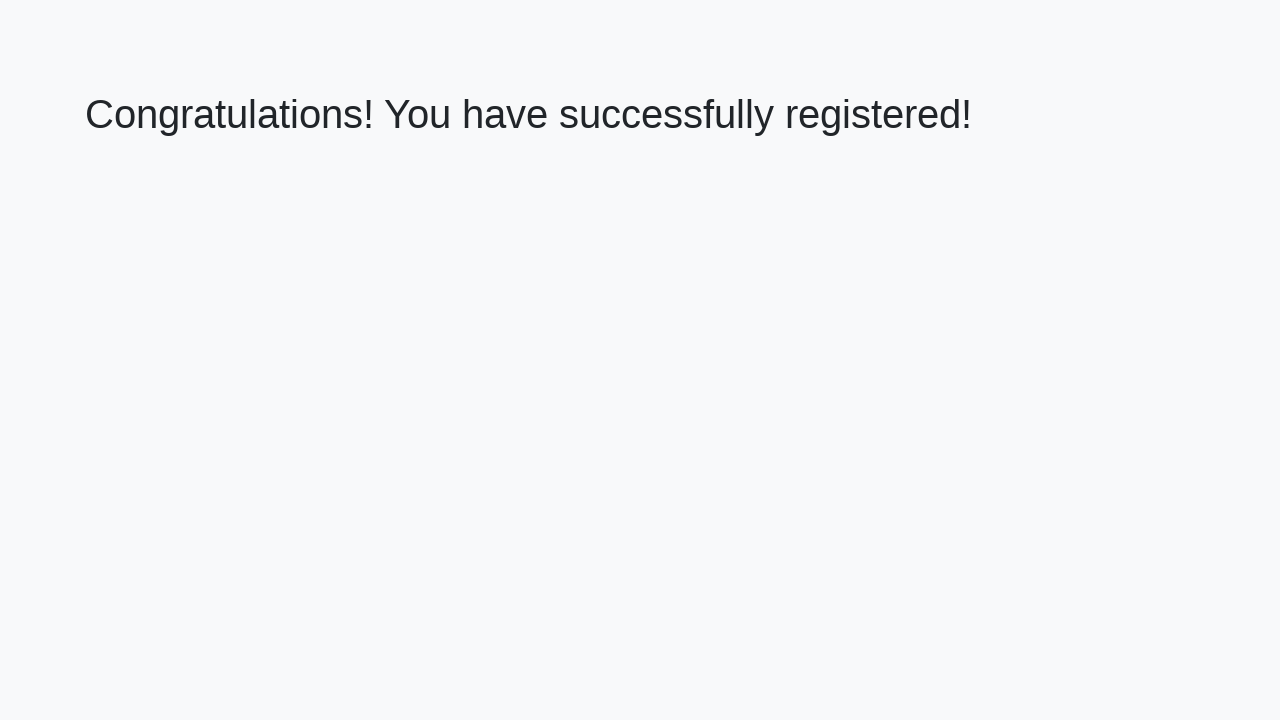

Retrieved success message text
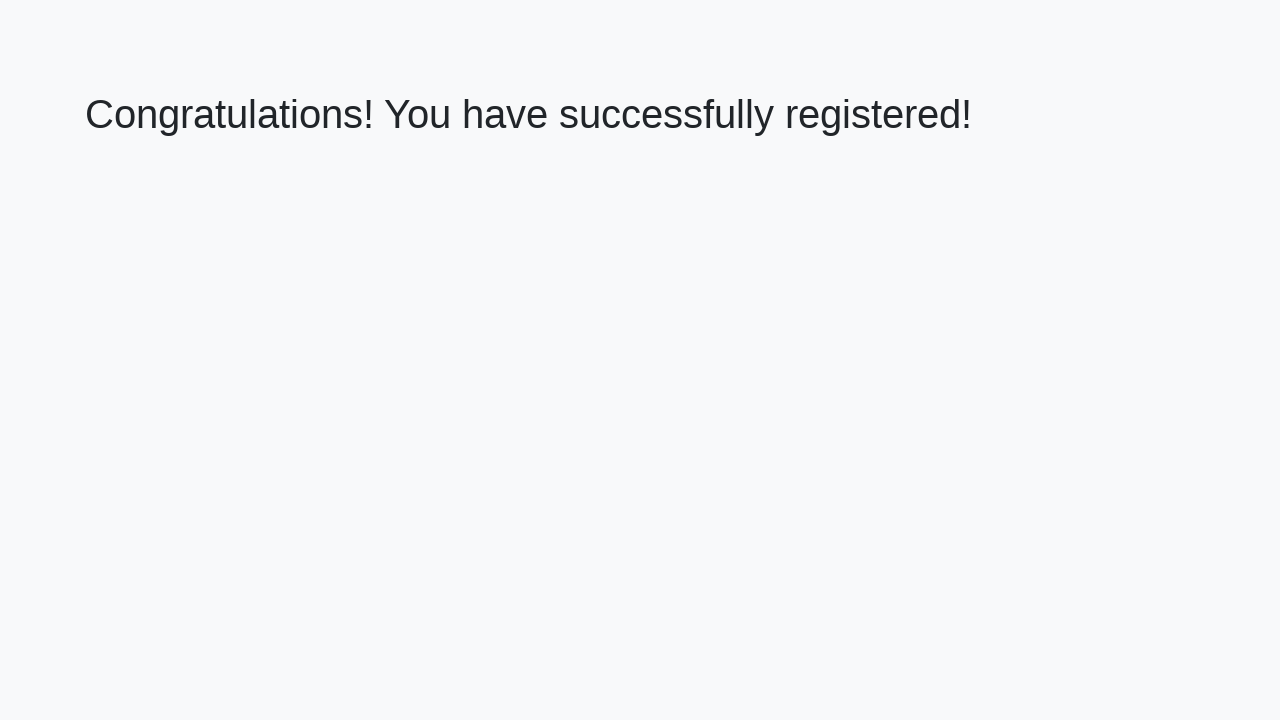

Verified success message: 'Congratulations! You have successfully registered!'
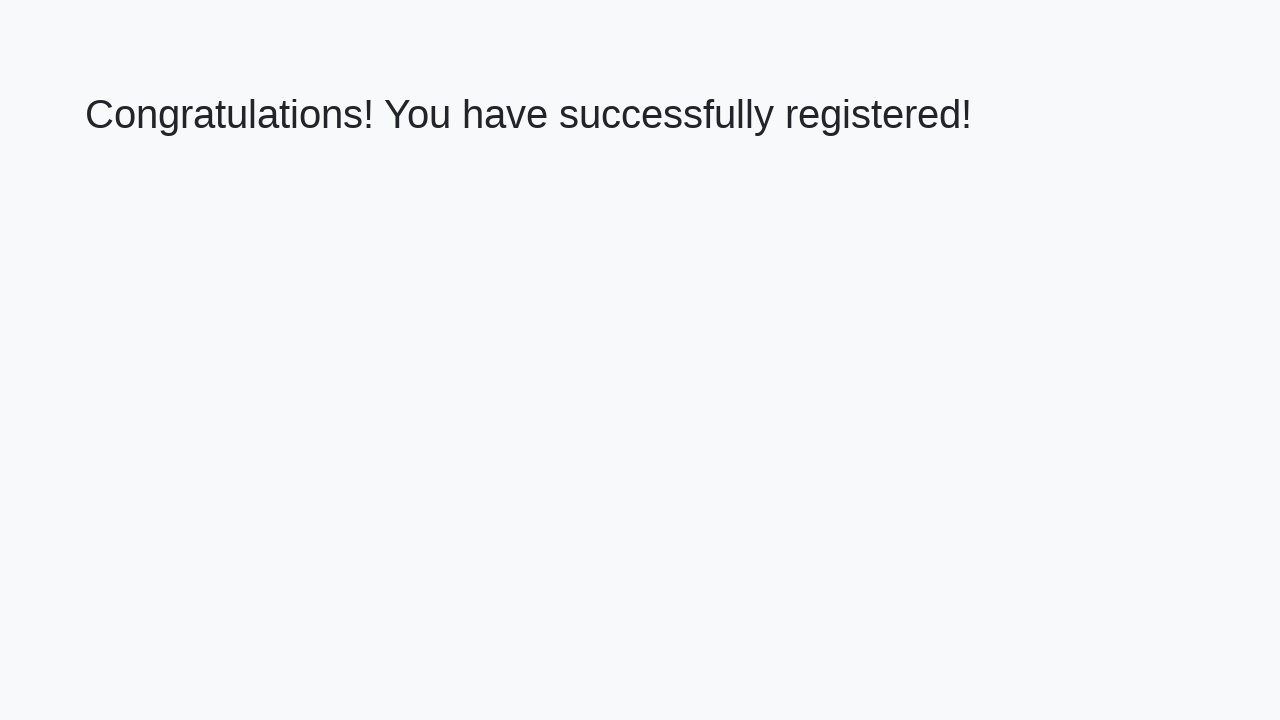

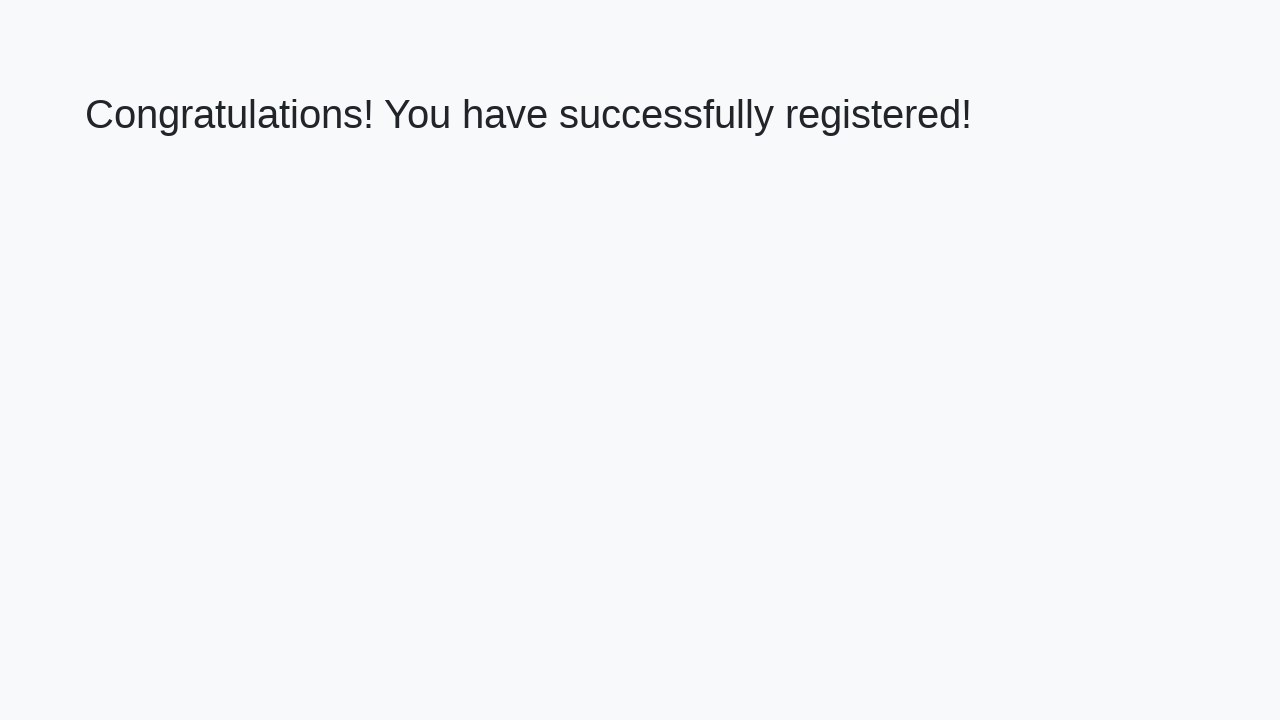